Tests radio button handling by locating radio buttons with a specific name attribute, iterating through them to find one with a specific ID ("hockey"), clicking it, and verifying it becomes selected.

Starting URL: https://practice.cydeo.com/radio_buttons

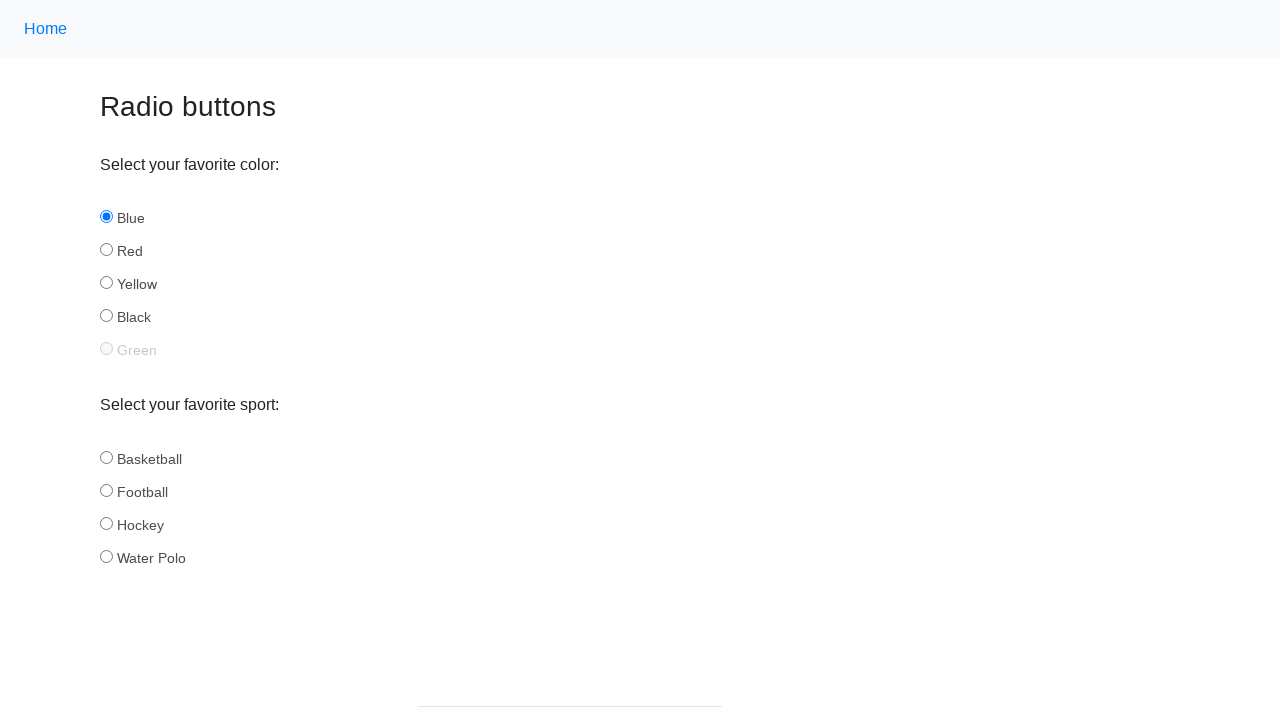

Navigated to radio buttons practice page
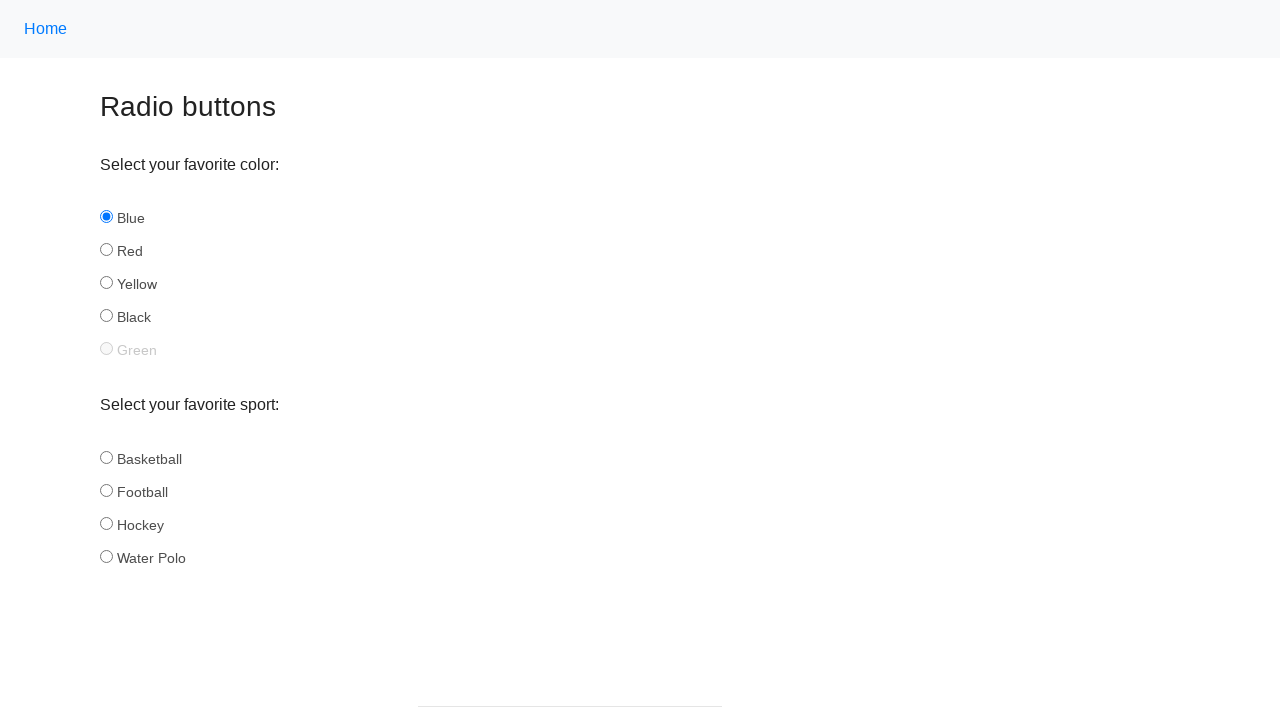

Located all radio buttons with name='sport'
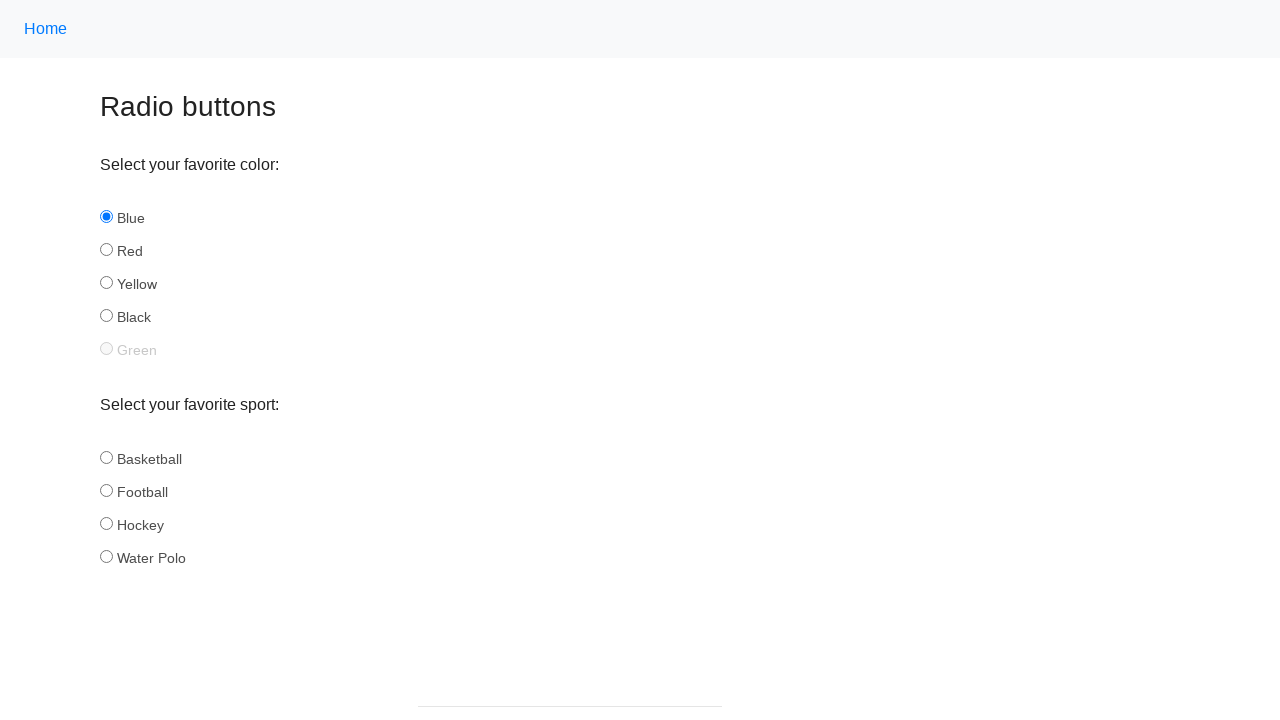

Retrieved id attribute from radio button: basketball
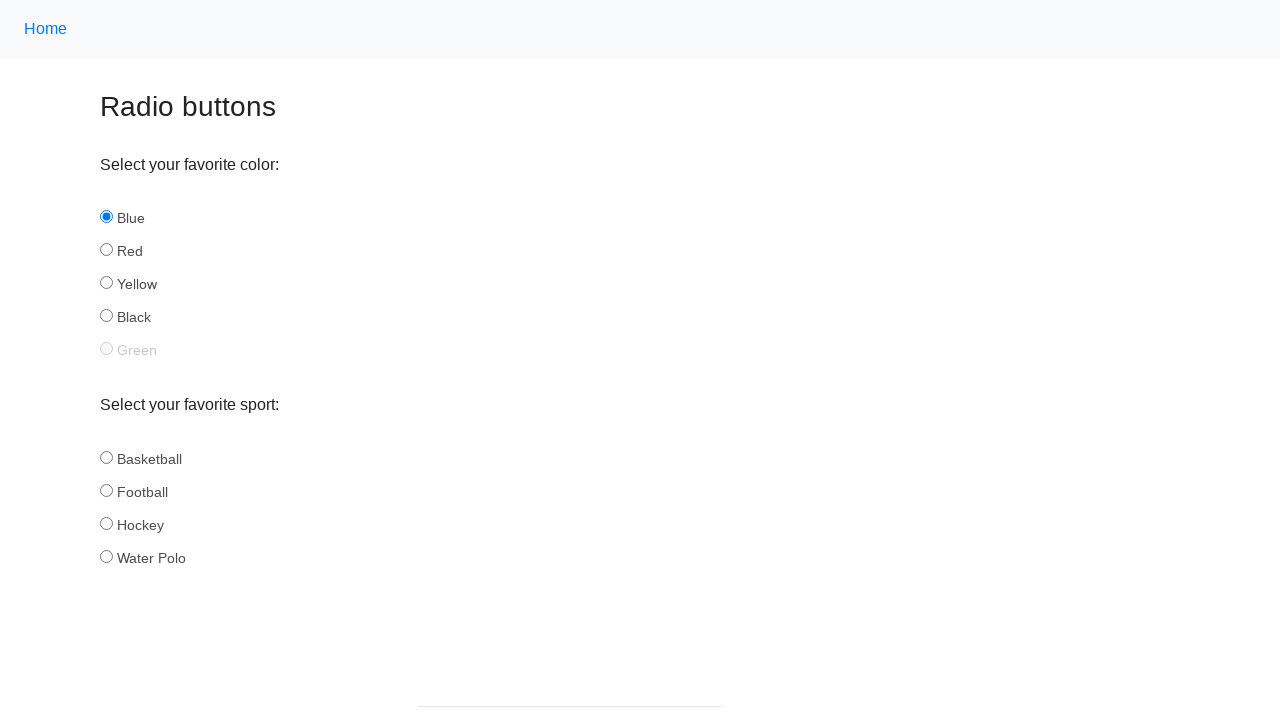

Retrieved id attribute from radio button: football
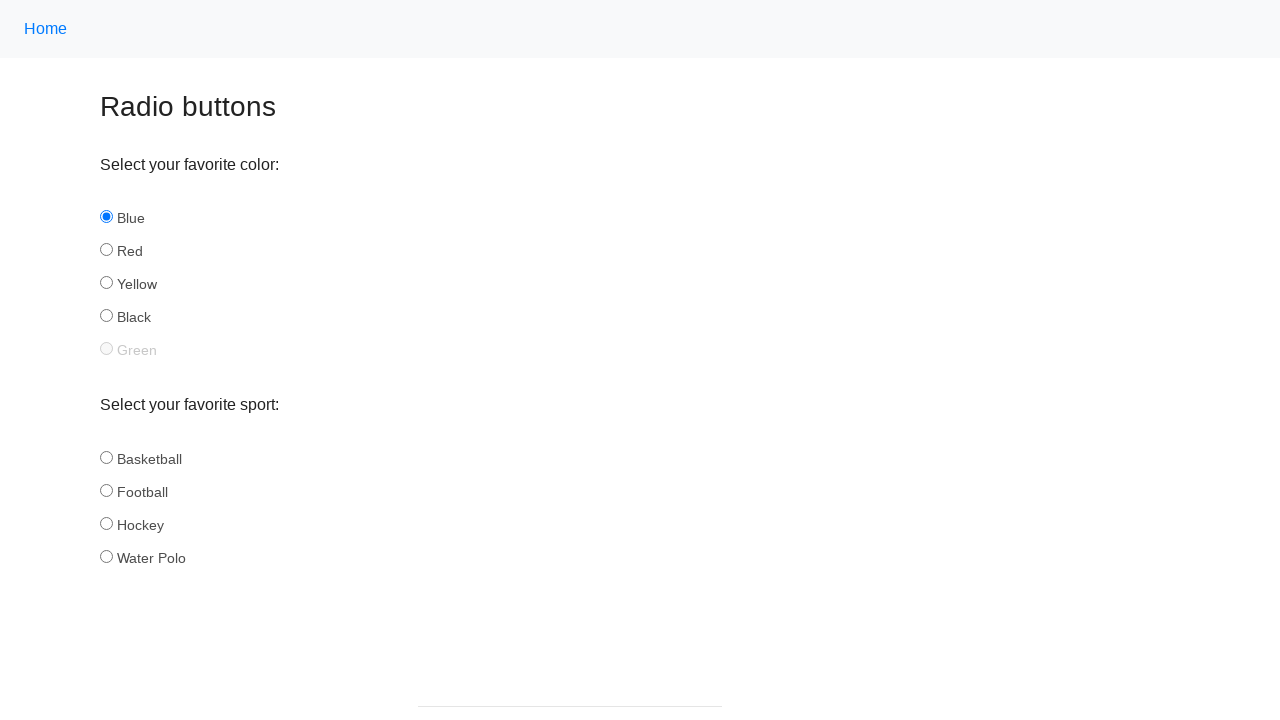

Retrieved id attribute from radio button: hockey
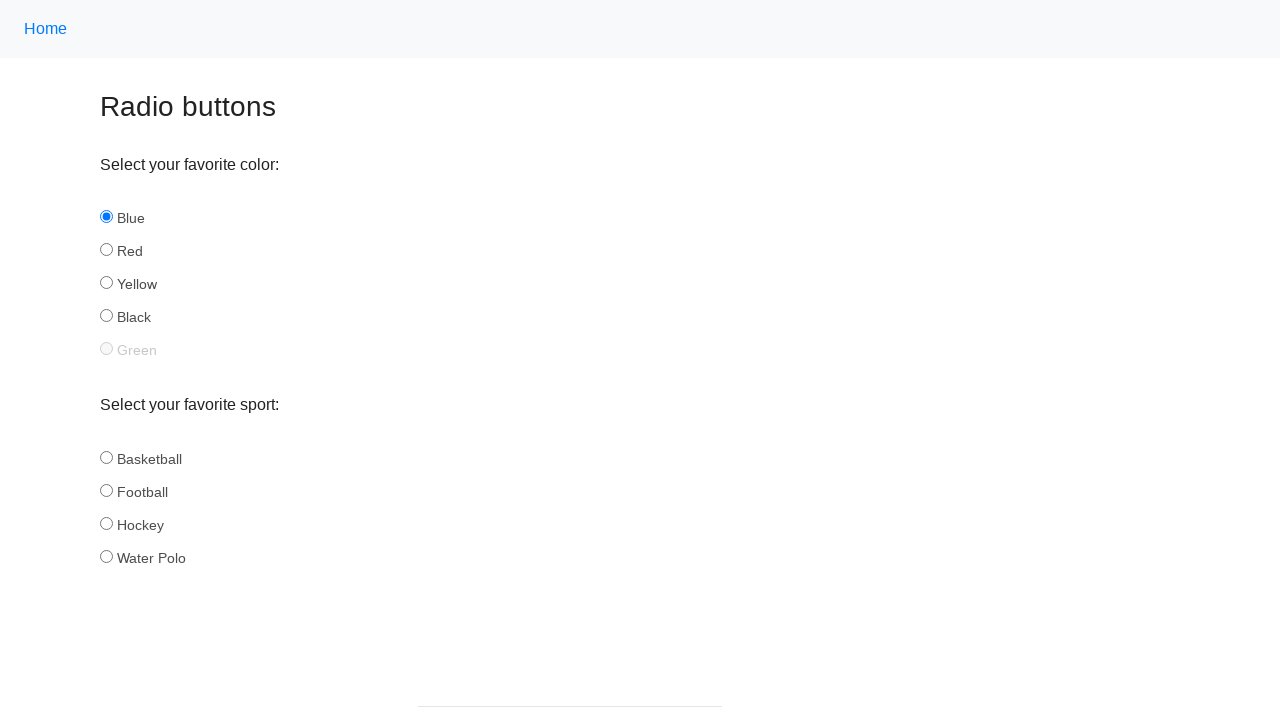

Clicked radio button with id='hockey' at (106, 523) on input[name='sport'] >> nth=2
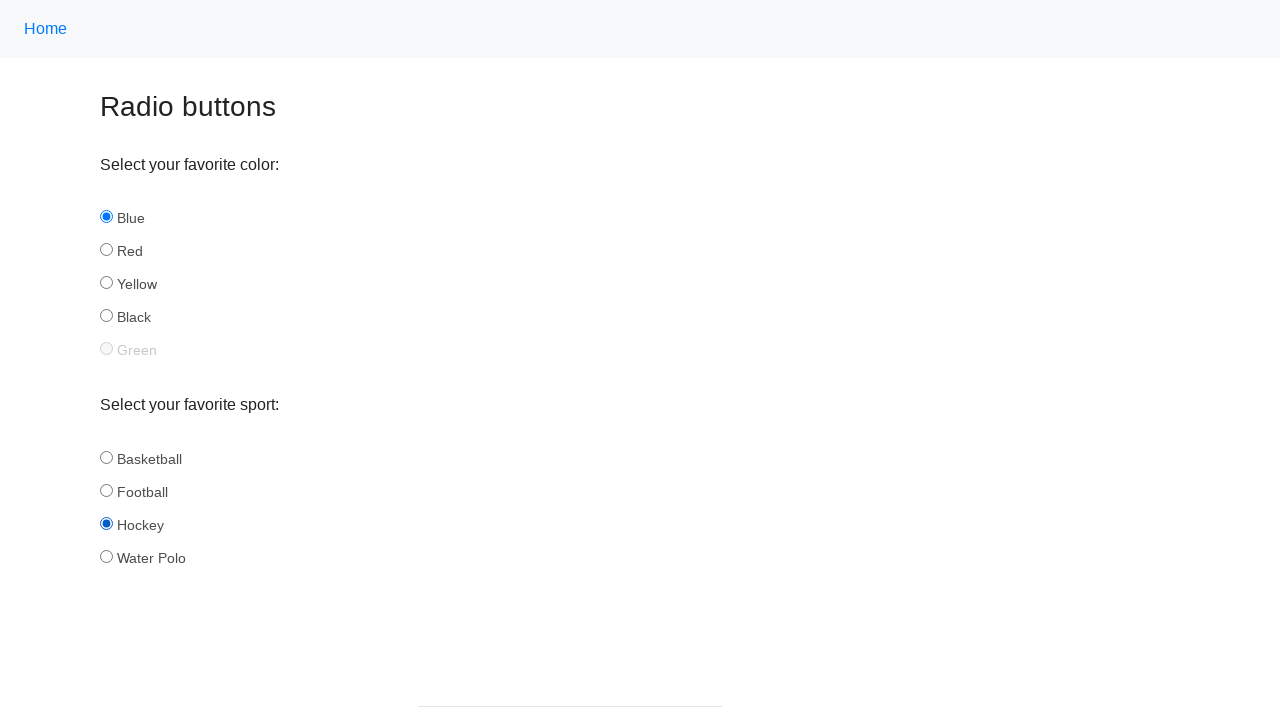

Verified that hockey radio button is selected
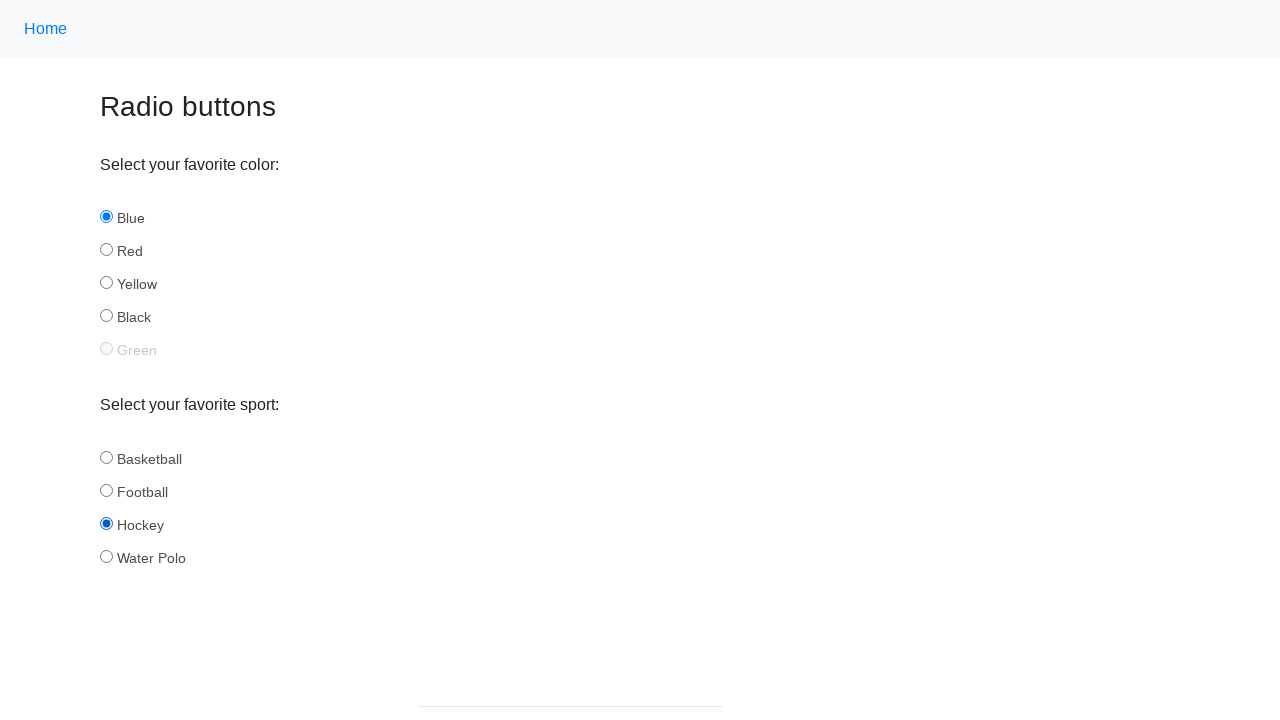

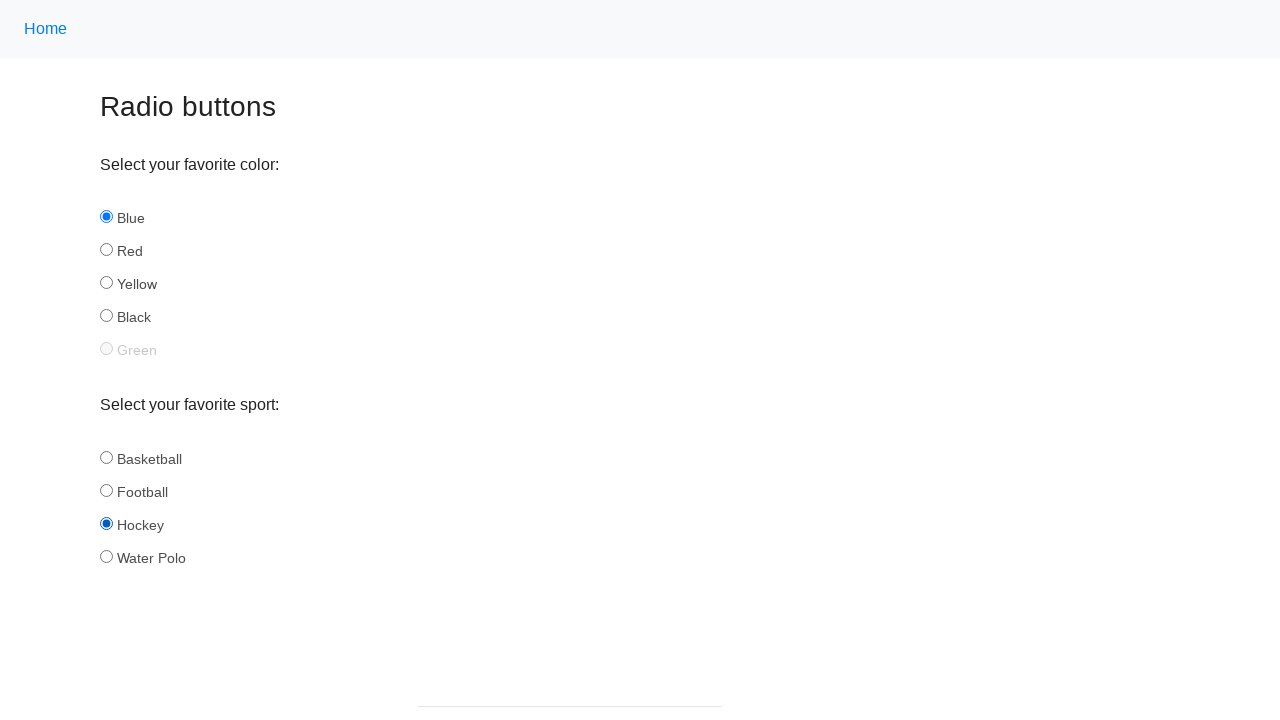